Creates a new paste on Pastebin.com by filling in code content, selecting Bash syntax highlighting, setting 10 minute expiration, adding a title, and submitting the form.

Starting URL: https://pastebin.com

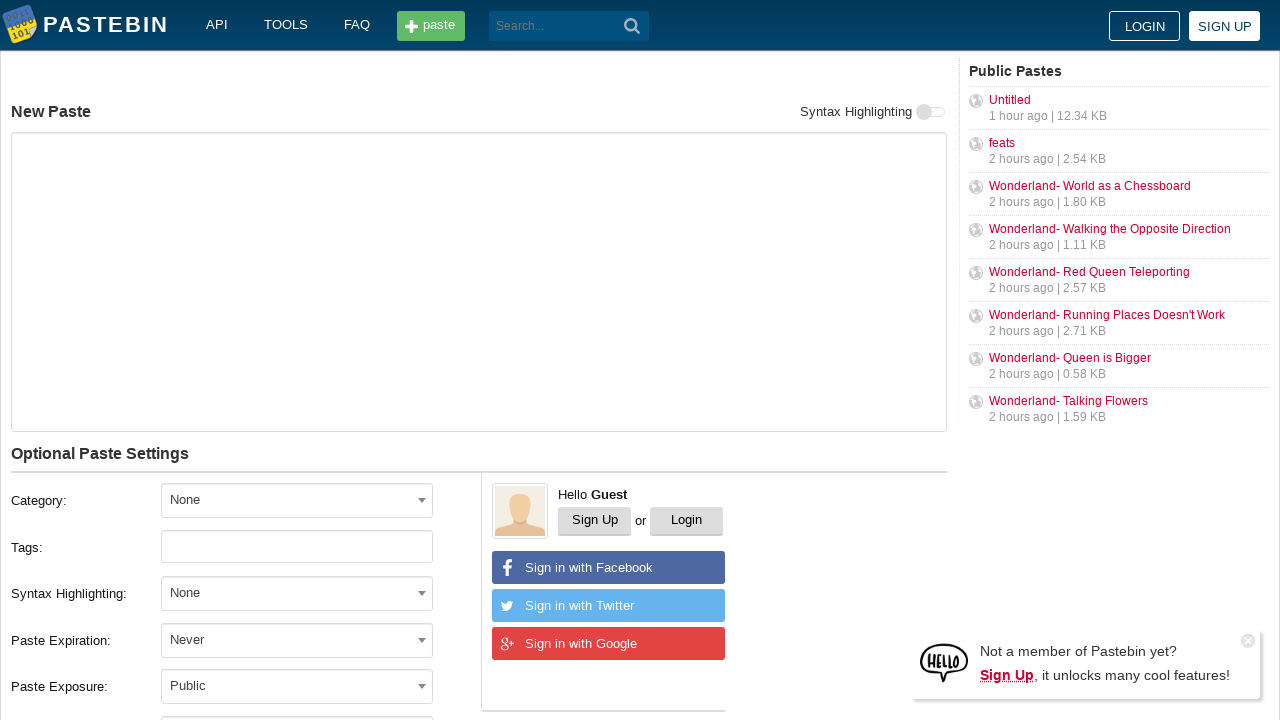

Filled code/text field with git commands on #postform-text
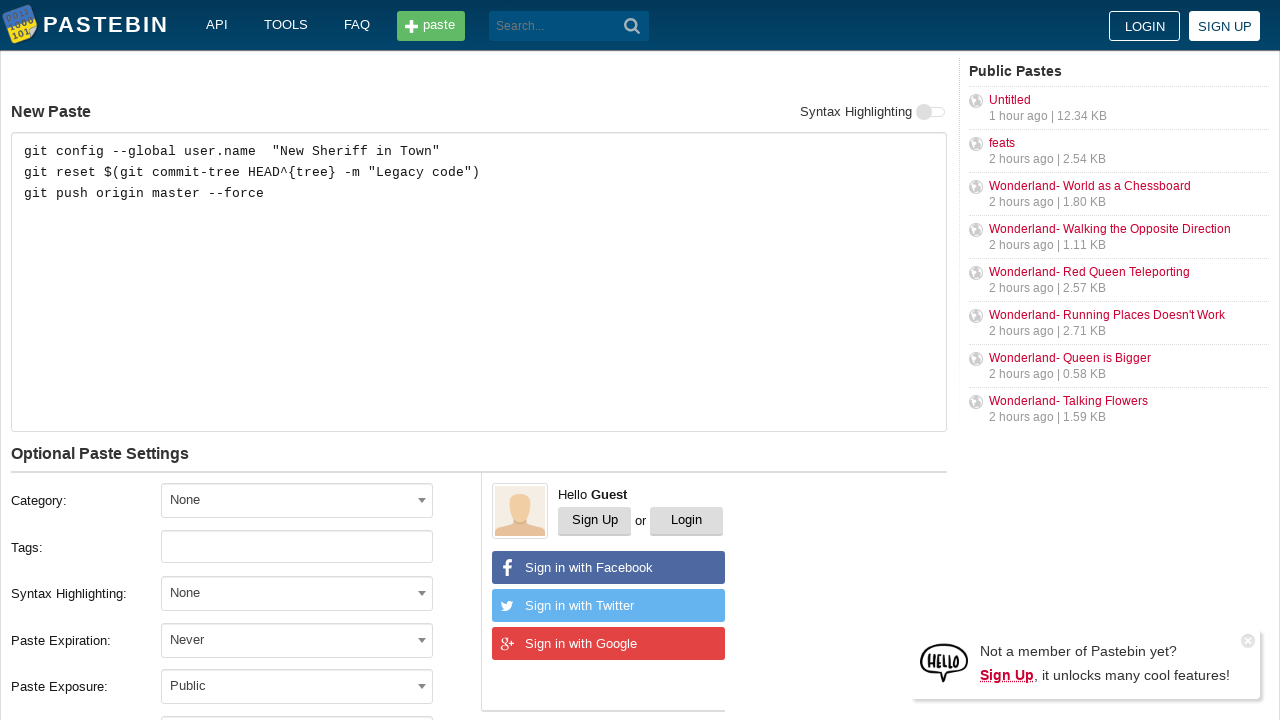

Syntax highlighting dropdown became visible
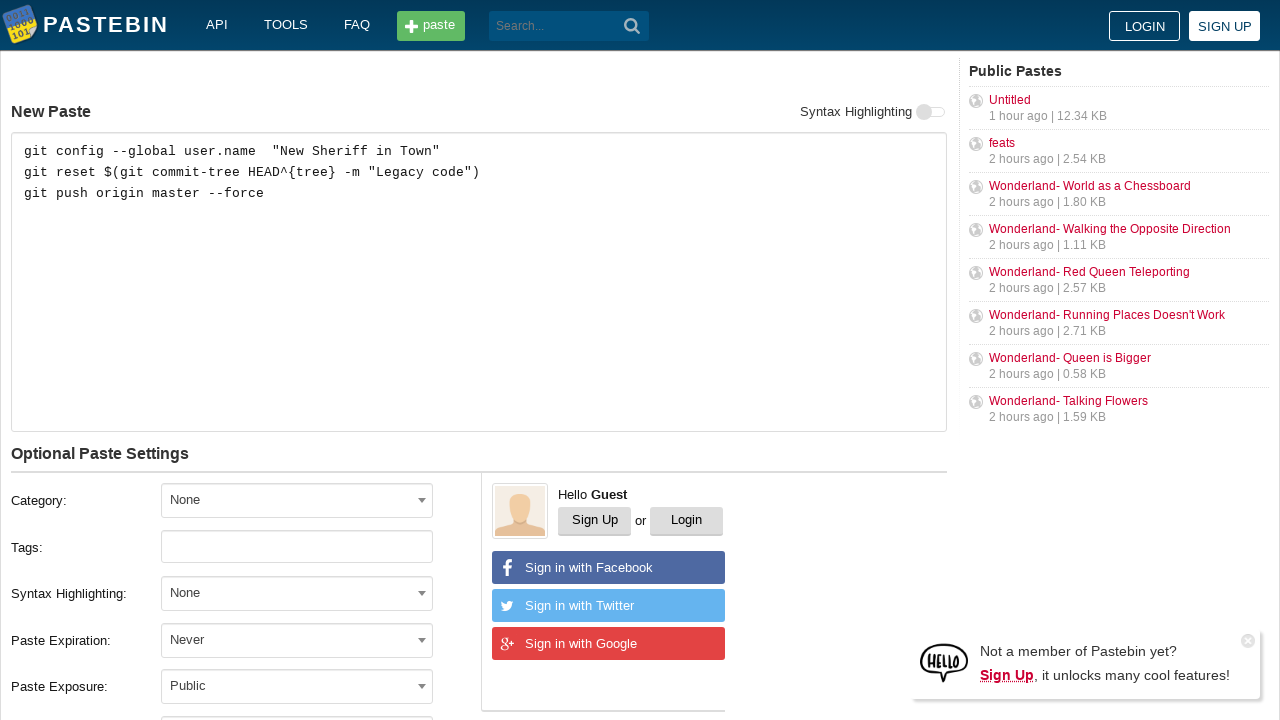

Clicked on syntax highlighting dropdown at (297, 593) on #select2-postform-format-container
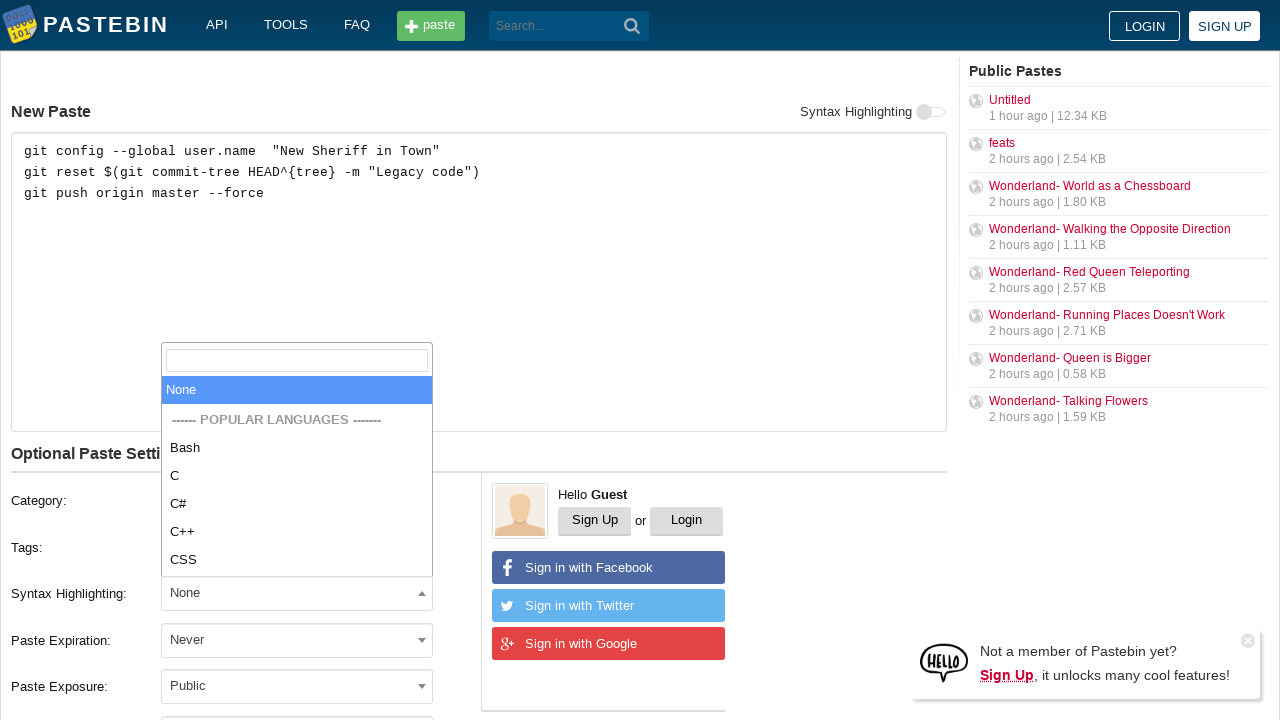

Bash option became visible in dropdown
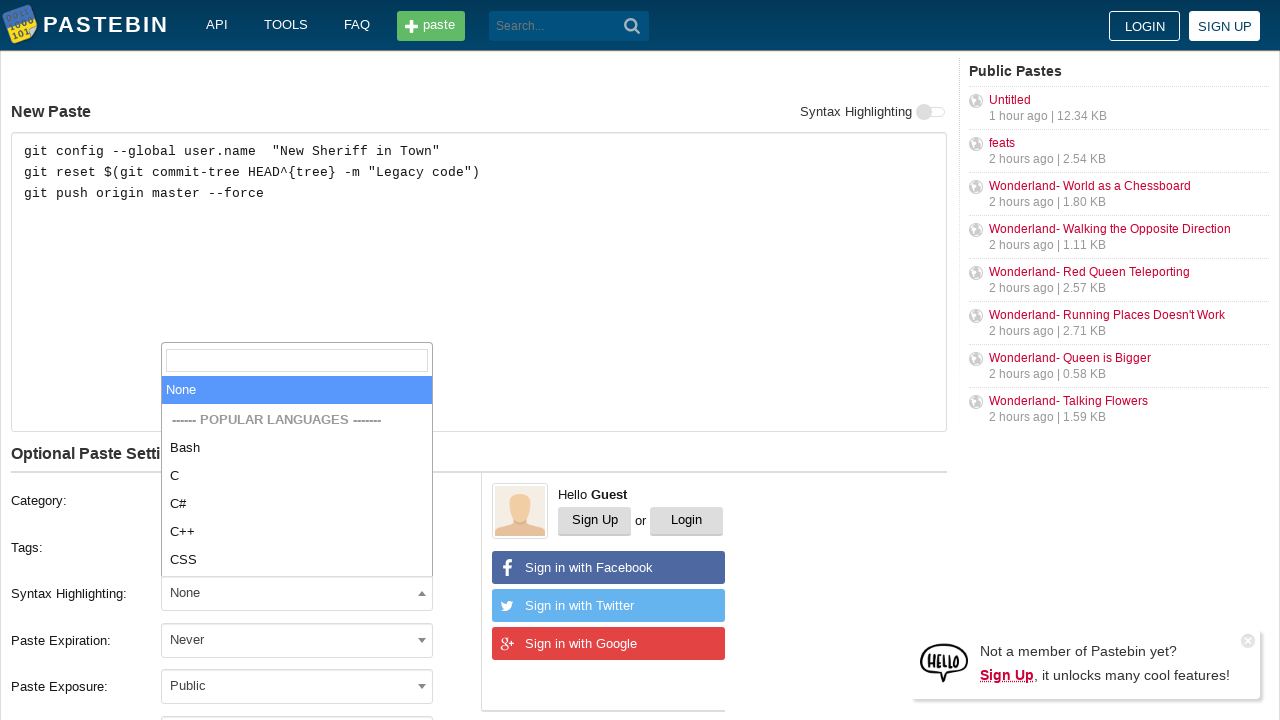

Selected Bash syntax highlighting at (297, 448) on xpath=//li[contains(@class, 'select2-results__option') and text()='Bash']
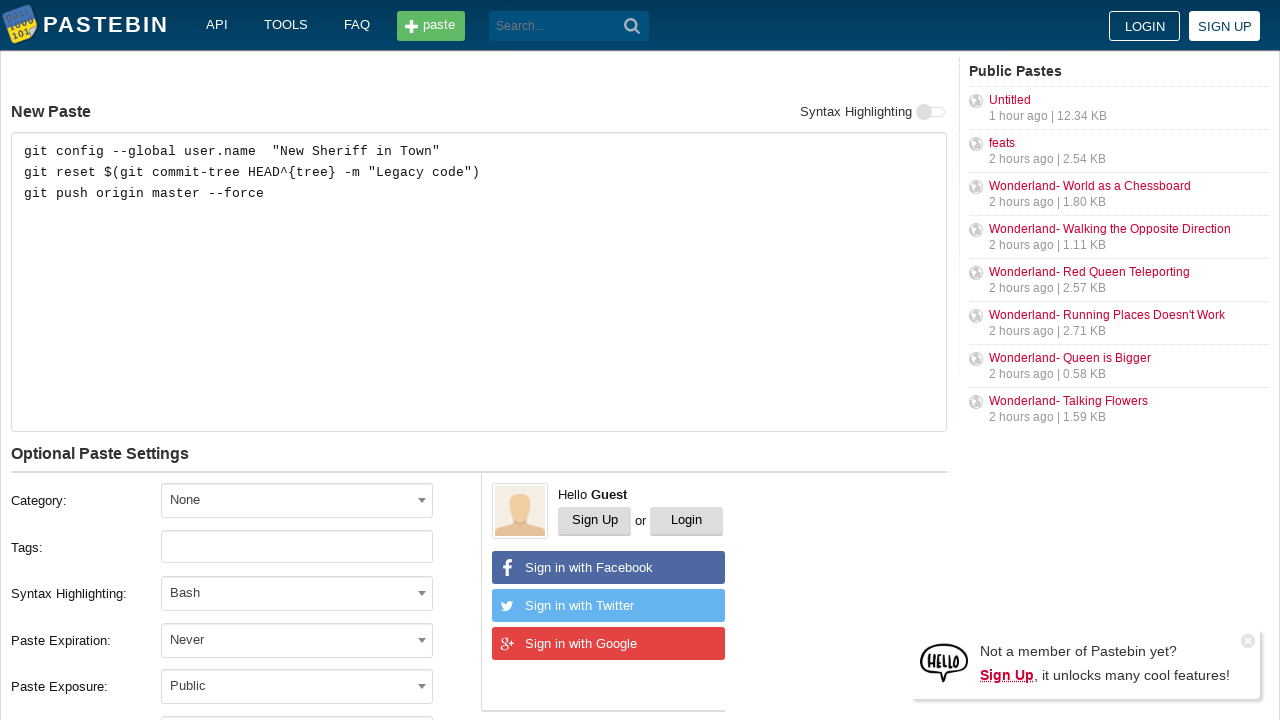

Paste expiration dropdown became visible
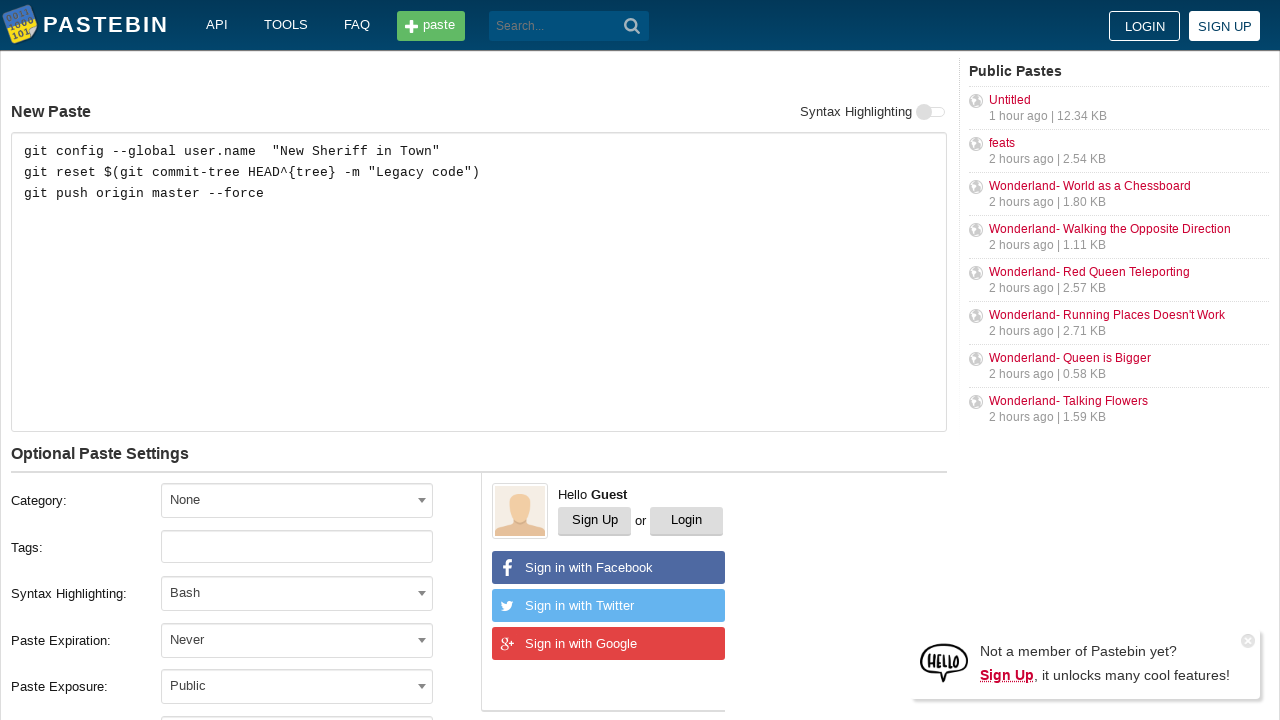

Clicked on paste expiration dropdown at (297, 640) on #select2-postform-expiration-container
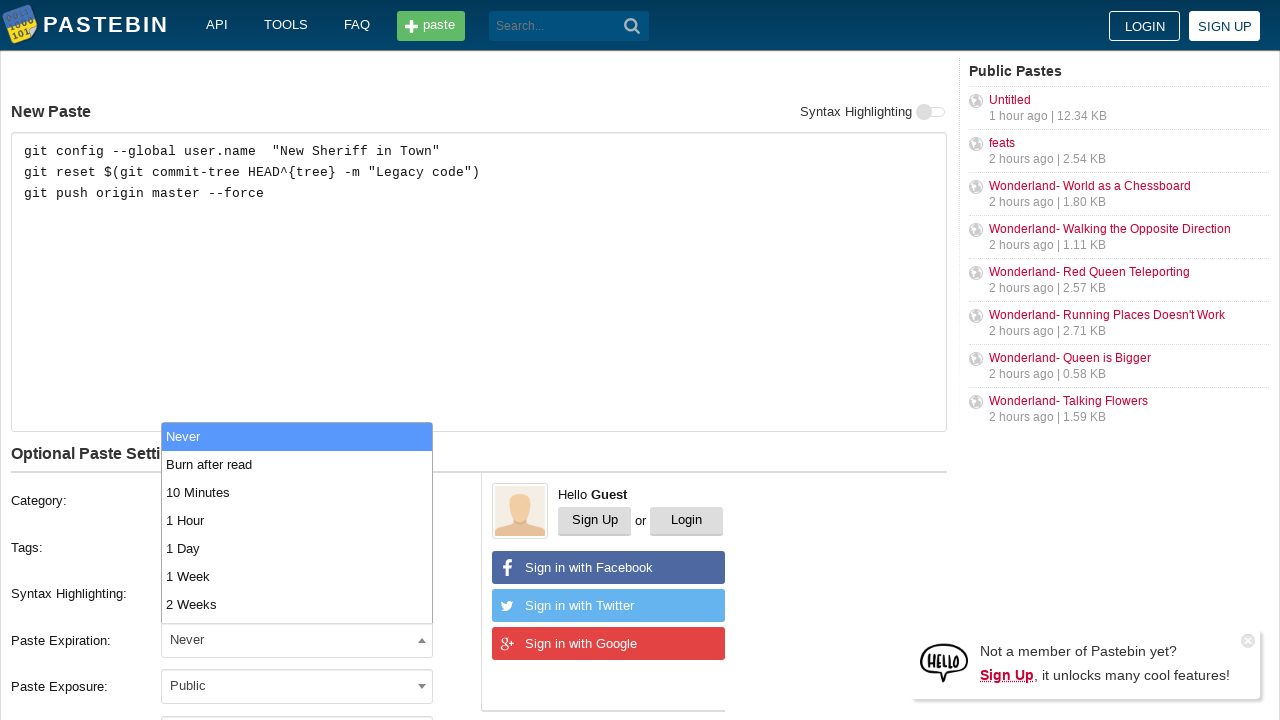

10 Minutes expiration option became visible
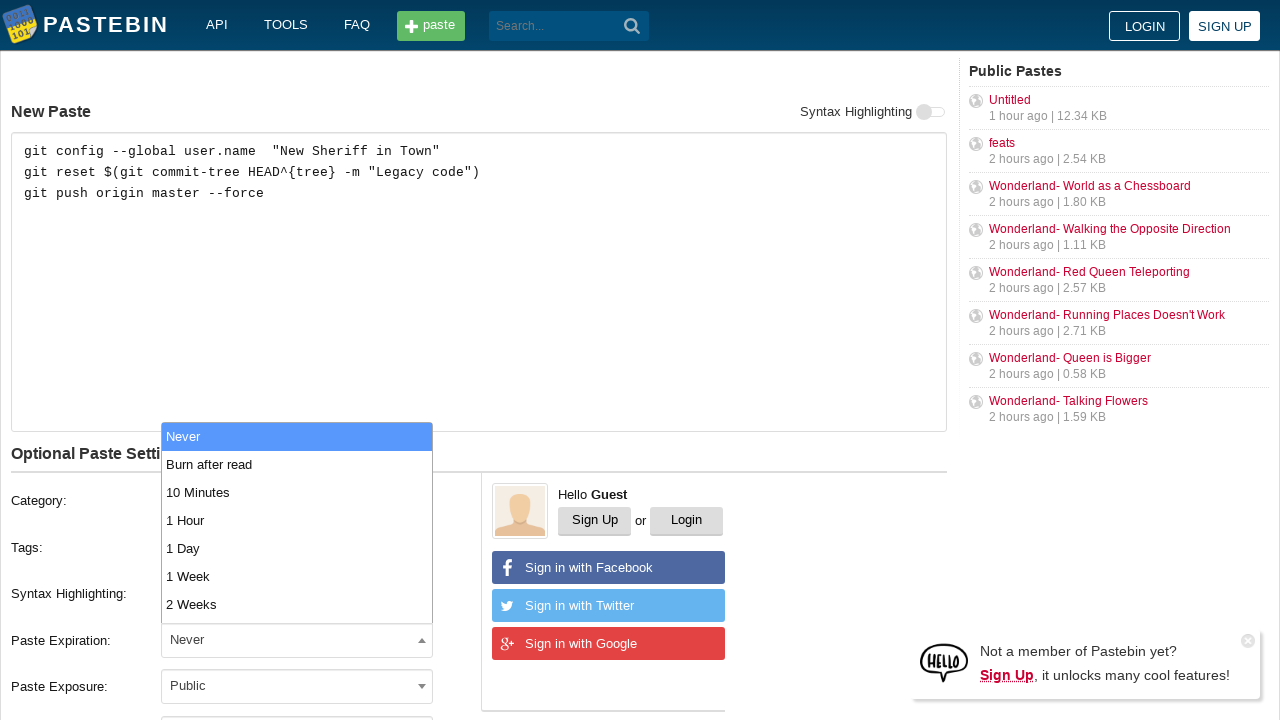

Selected 10 Minutes expiration time at (297, 492) on xpath=//li[contains(@class, 'select2-results__option') and text()='10 Minutes']
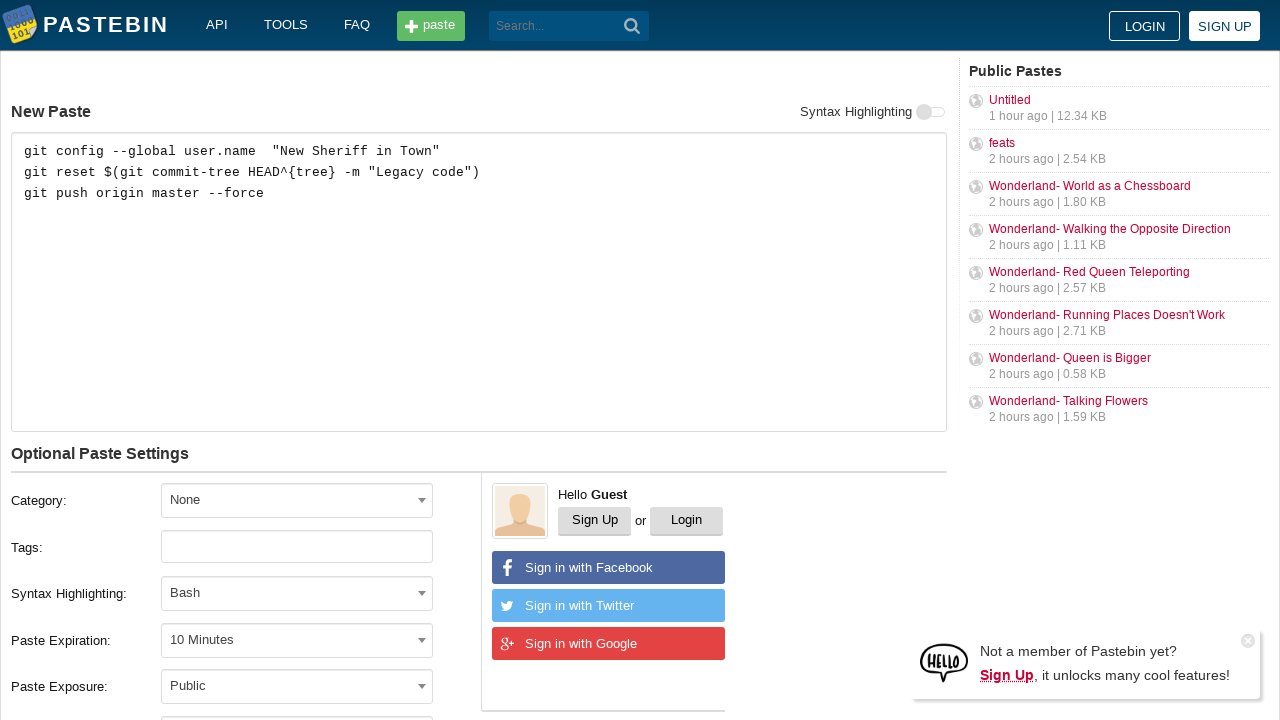

Title field became visible
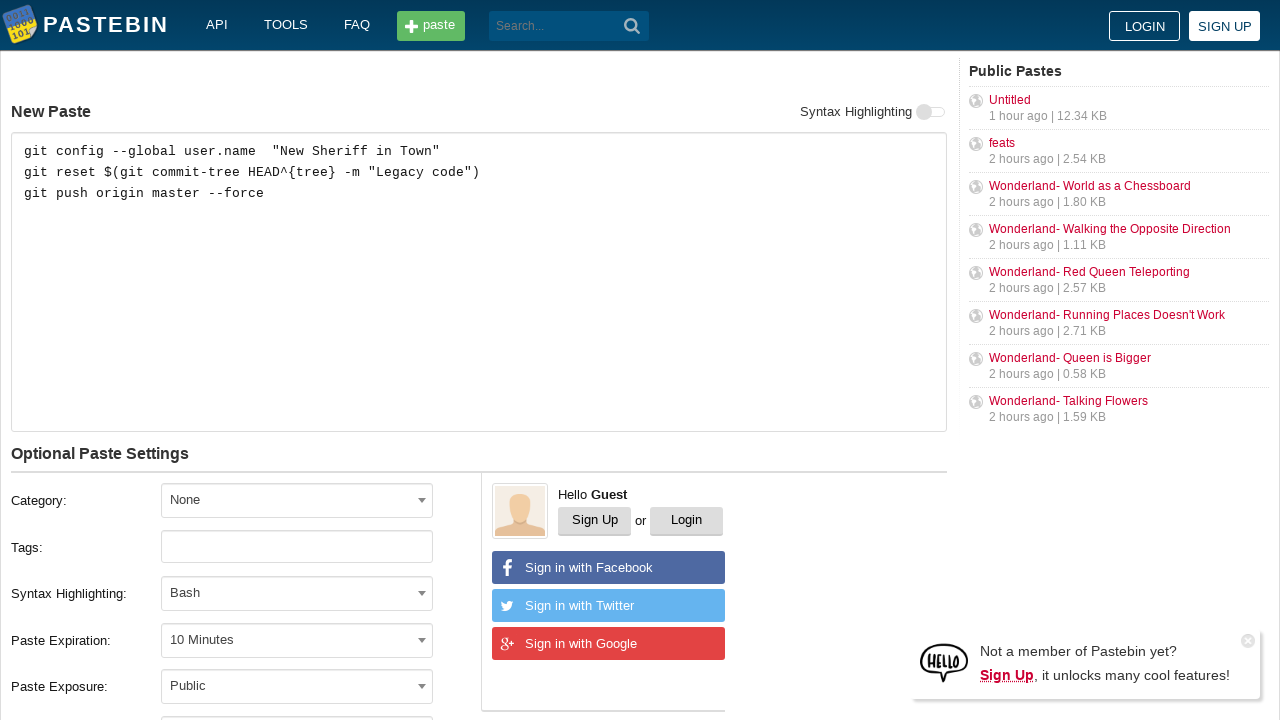

Filled title field with 'how to gain dominance among developers' on #postform-name
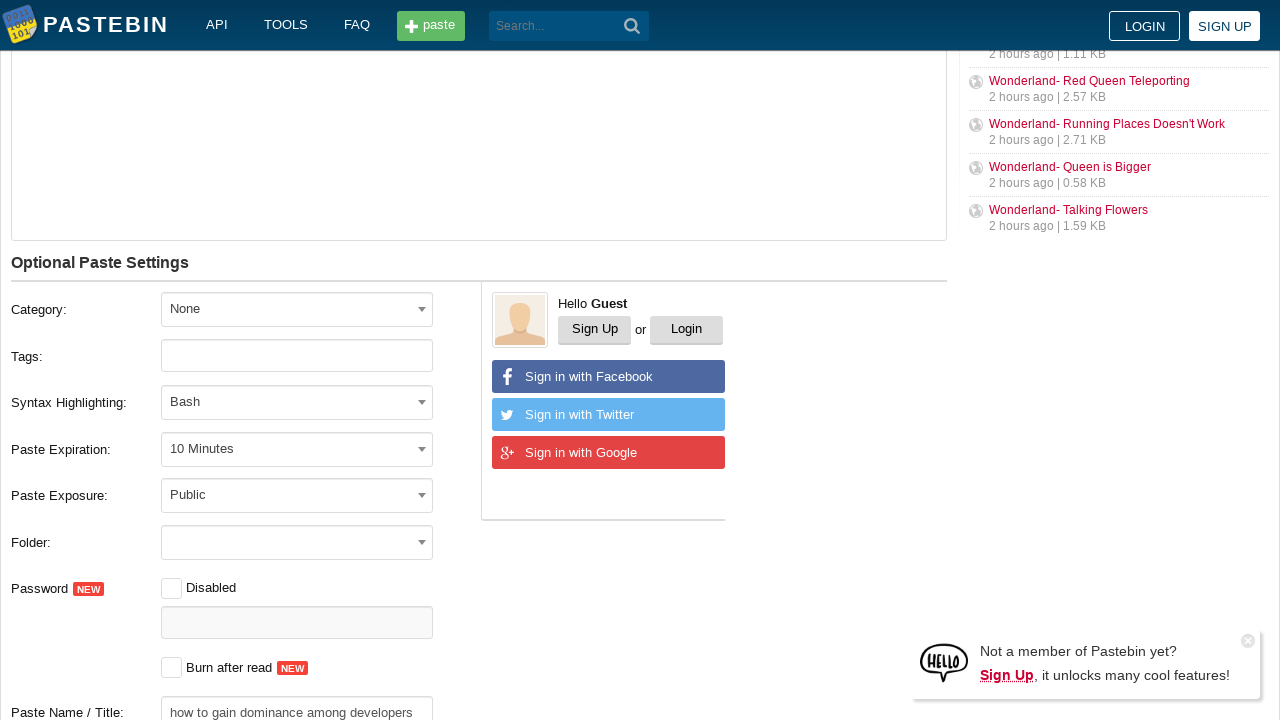

Clicked the create/submit button to create the paste at (240, 400) on .btn.-big
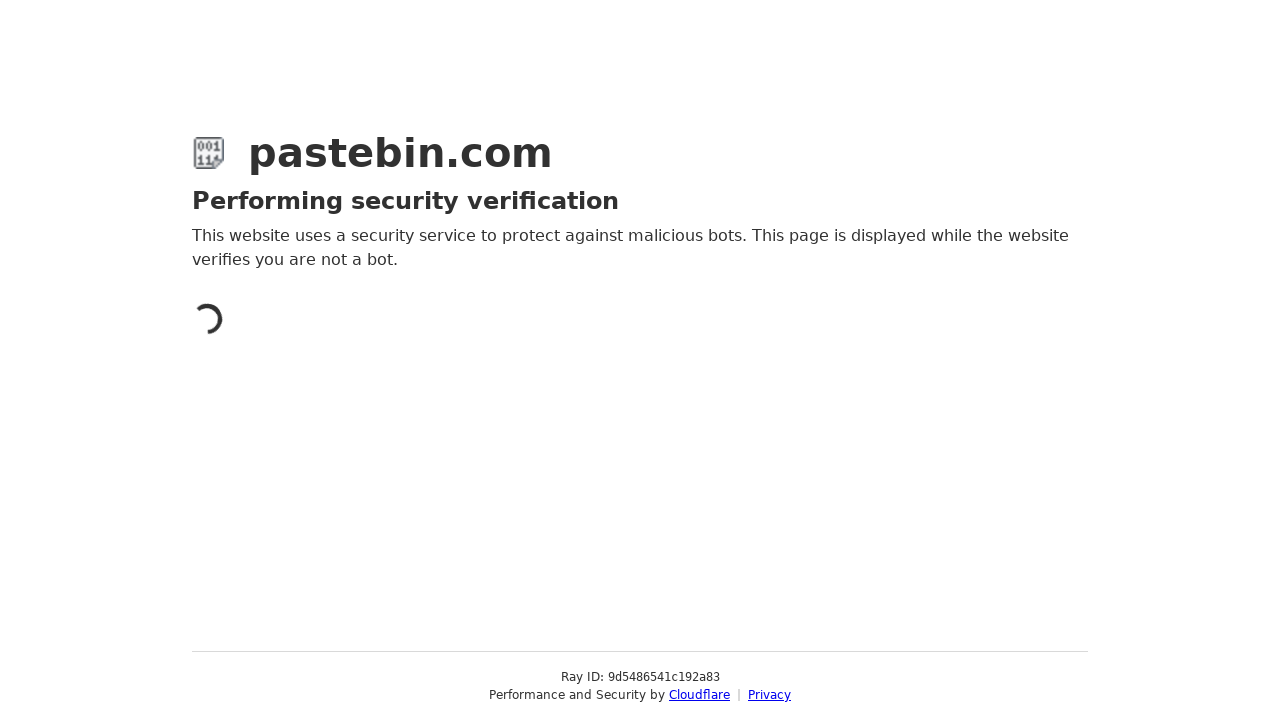

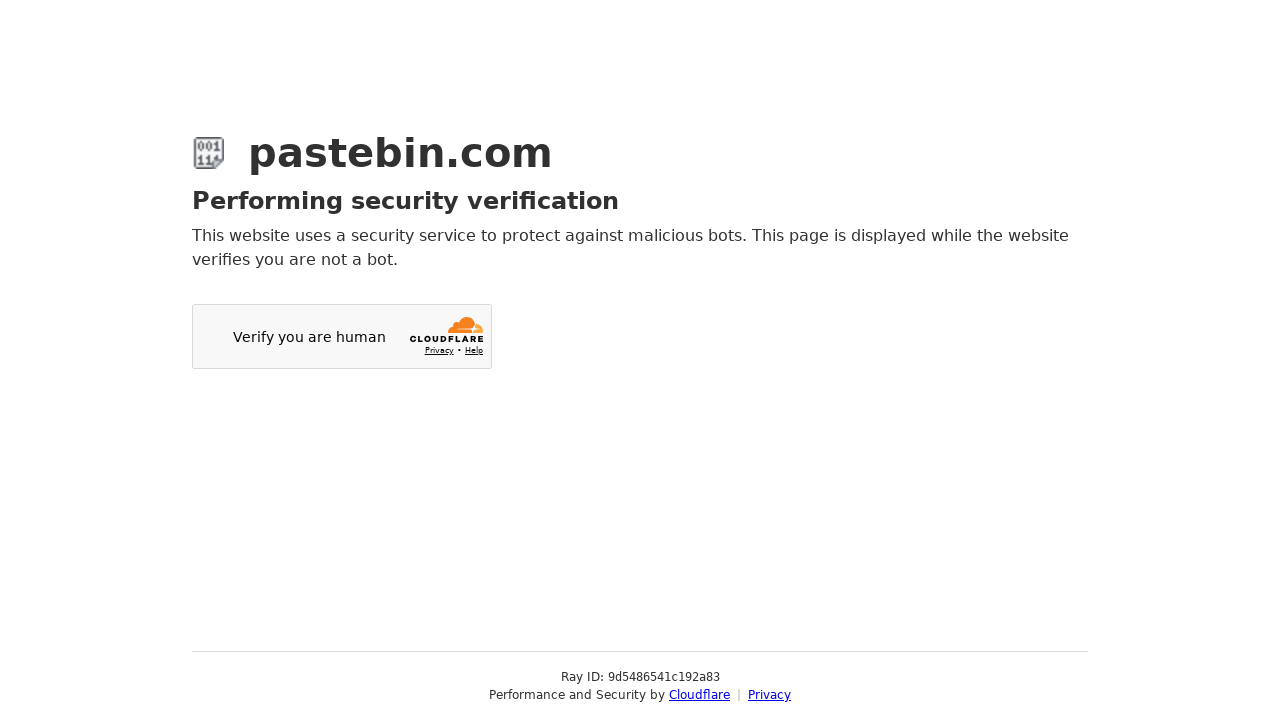